Tests the like button functionality on the TypeScript handbook page by clicking it and verifying the thank you message appears

Starting URL: https://www.typescriptlang.org/docs/handbook/intro.html

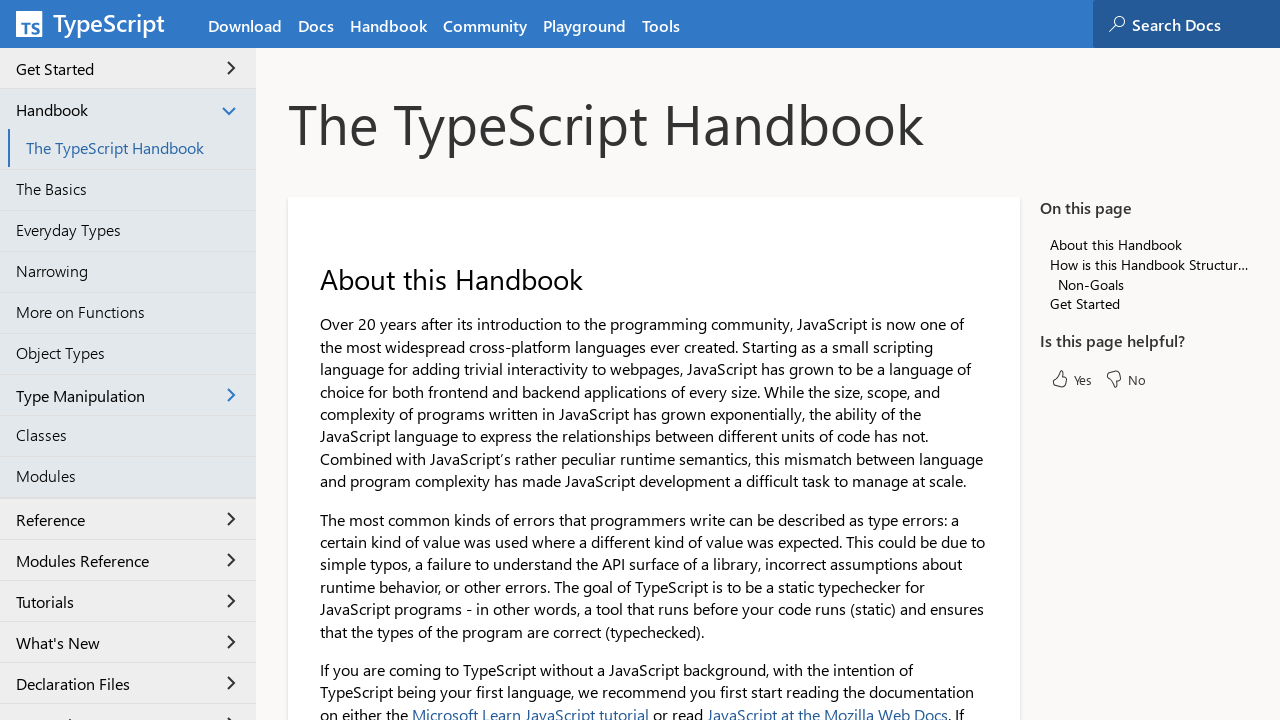

Clicked the like button in the aside at (1071, 379) on aside #like-button
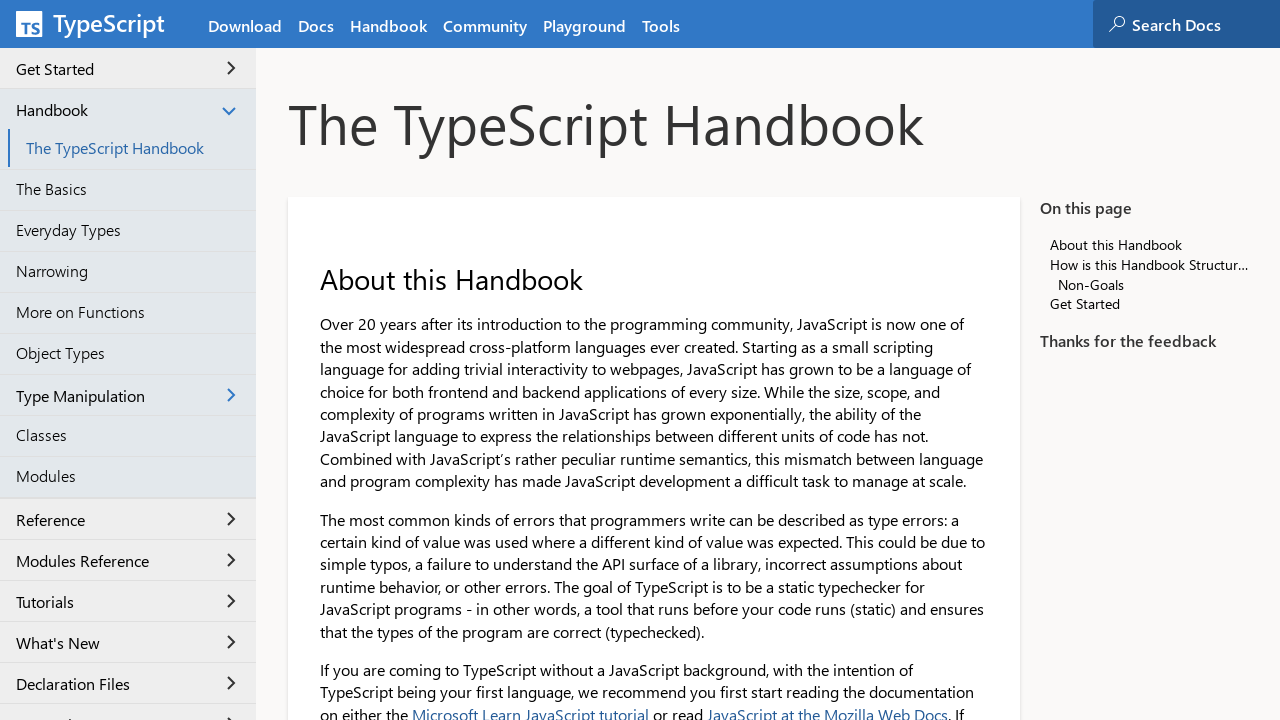

Located the like-dislike subnav element
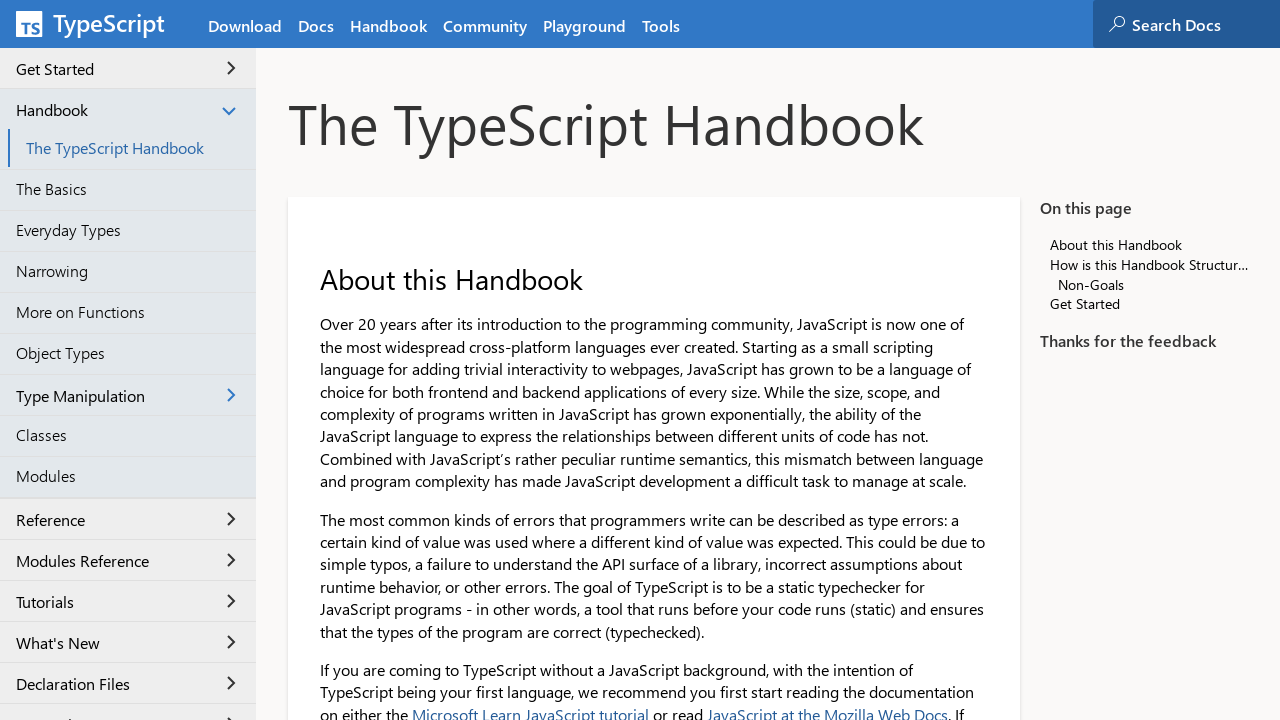

Waited for the thanks message element to appear
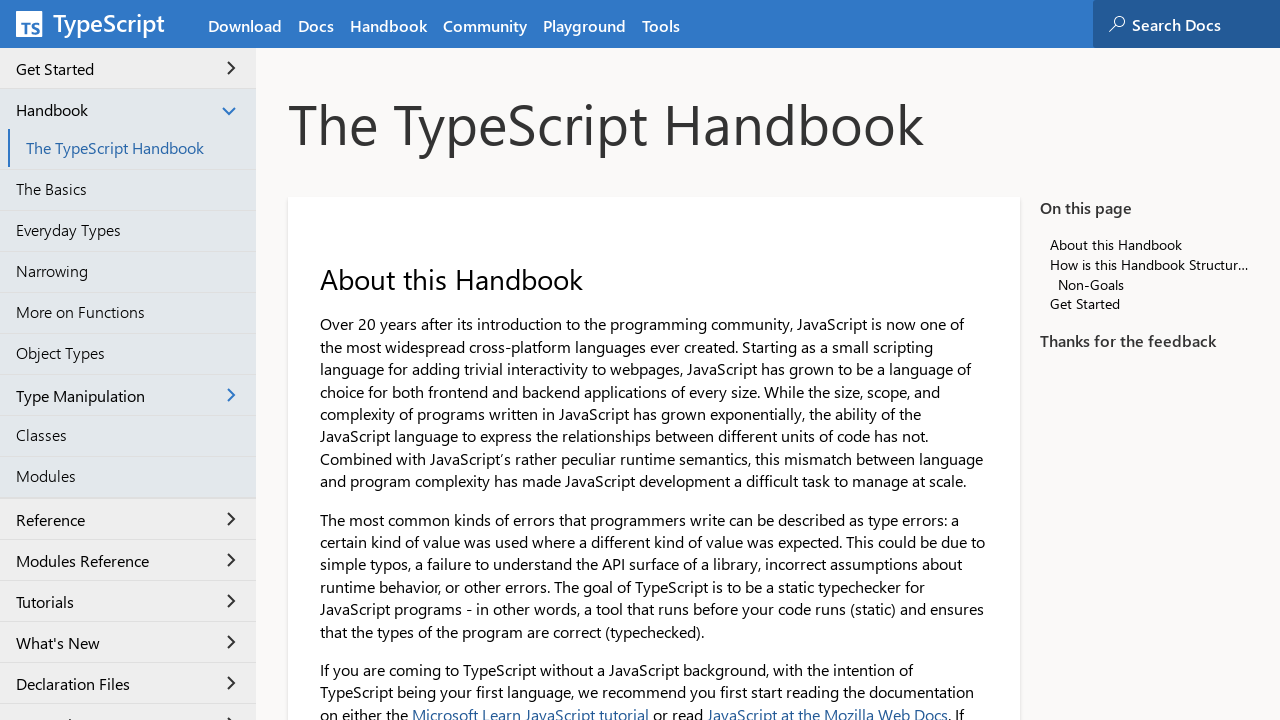

Retrieved the text content from the thanks message element
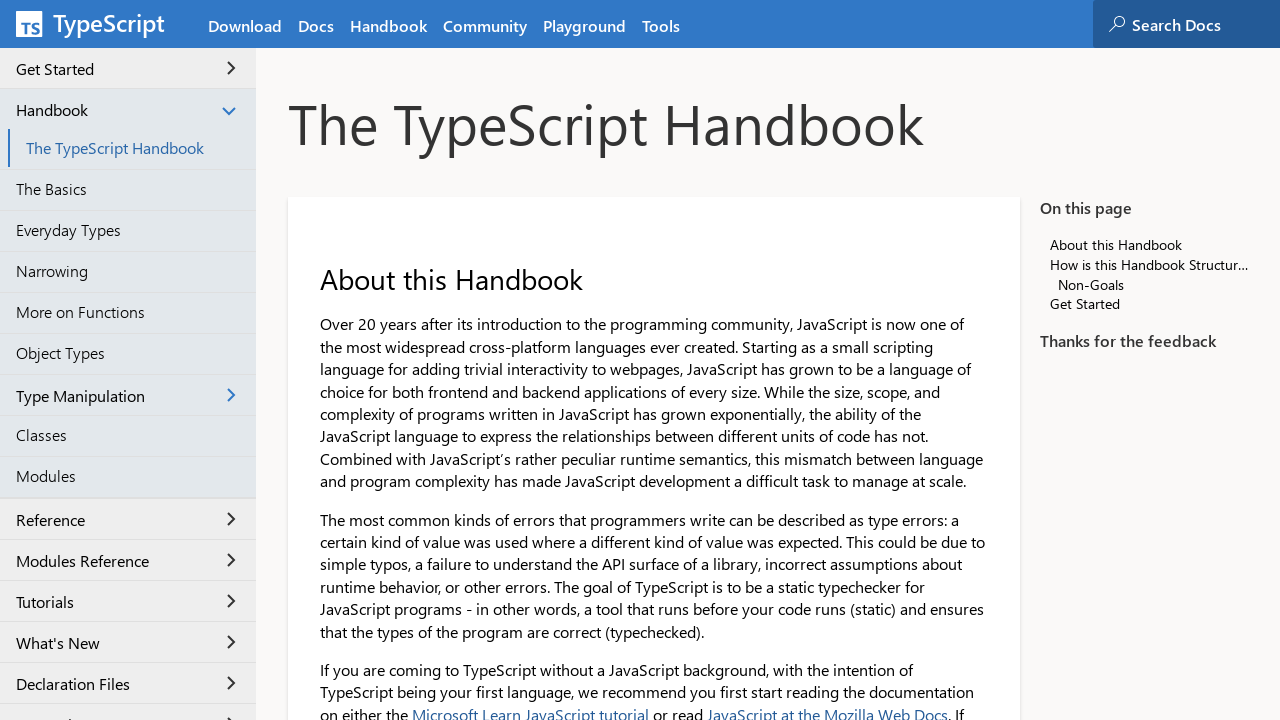

Verified that the thanks message displays 'Thanks for the feedback'
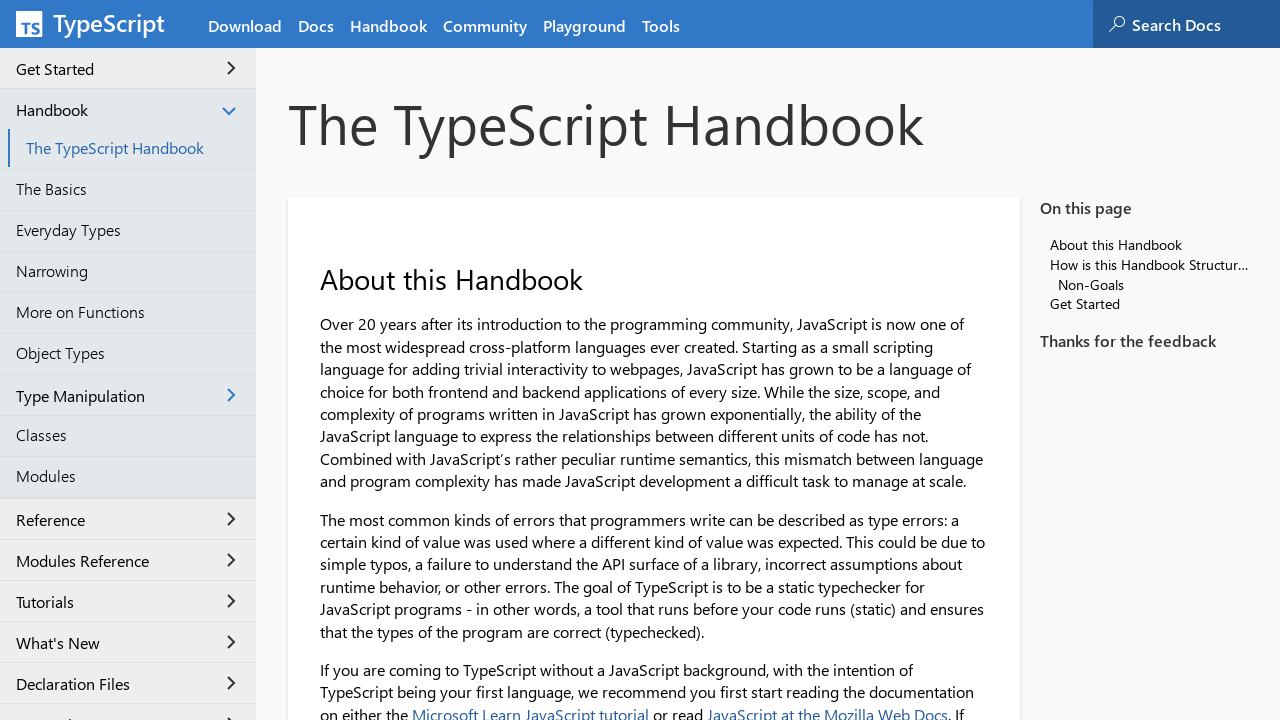

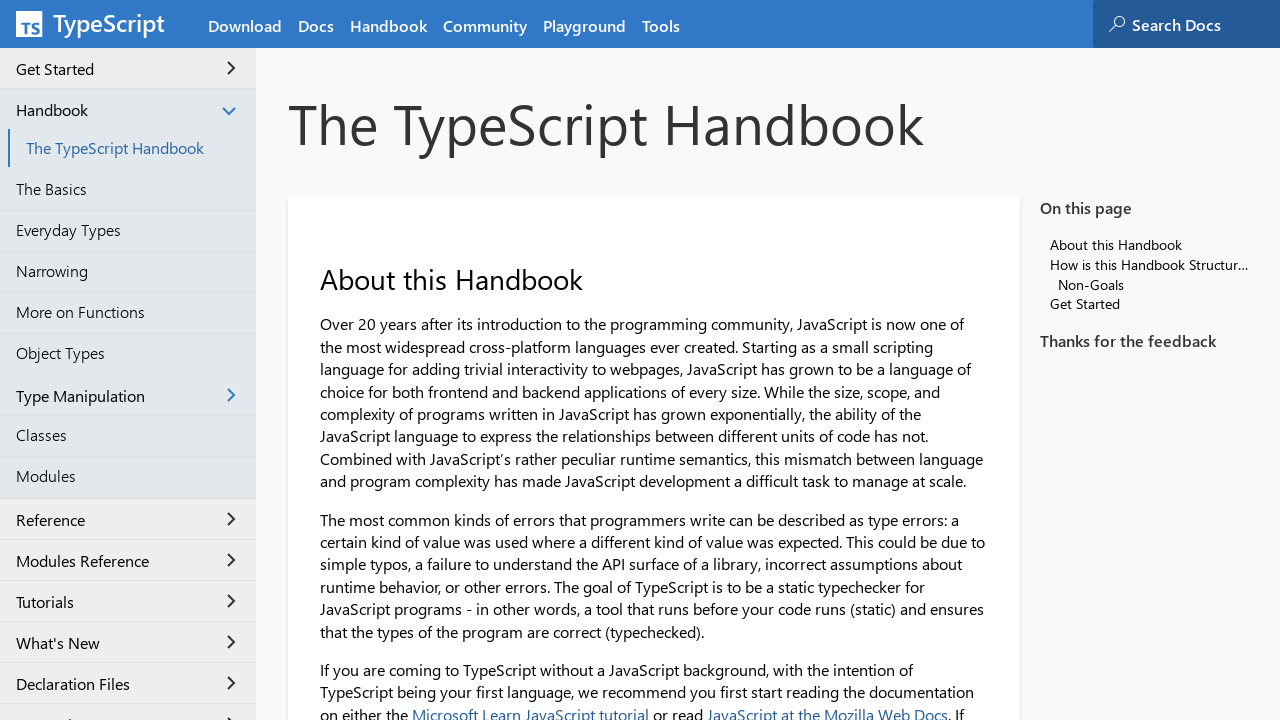